Tests JavaScript Confirm by clicking the JS Confirm button, accepting the confirm dialog, and verifying the result shows "You clicked: Ok"

Starting URL: https://the-internet.herokuapp.com/javascript_alerts

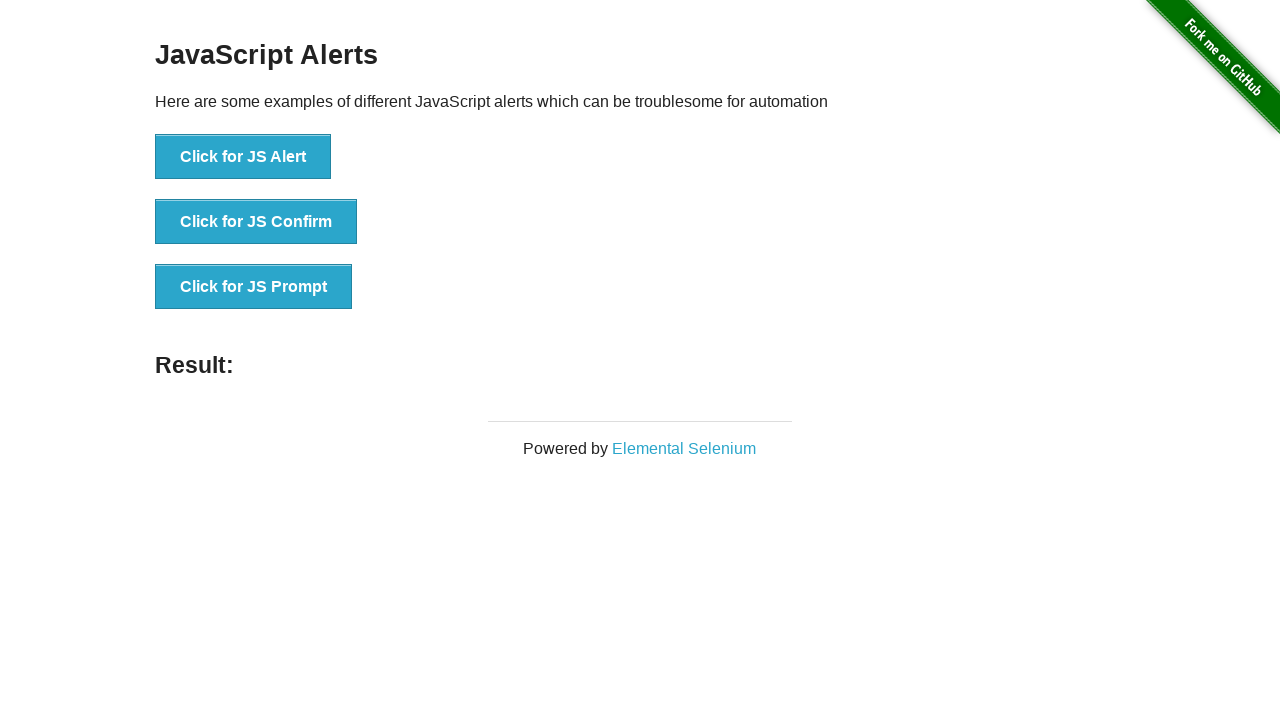

Set up dialog handler to accept confirm dialog
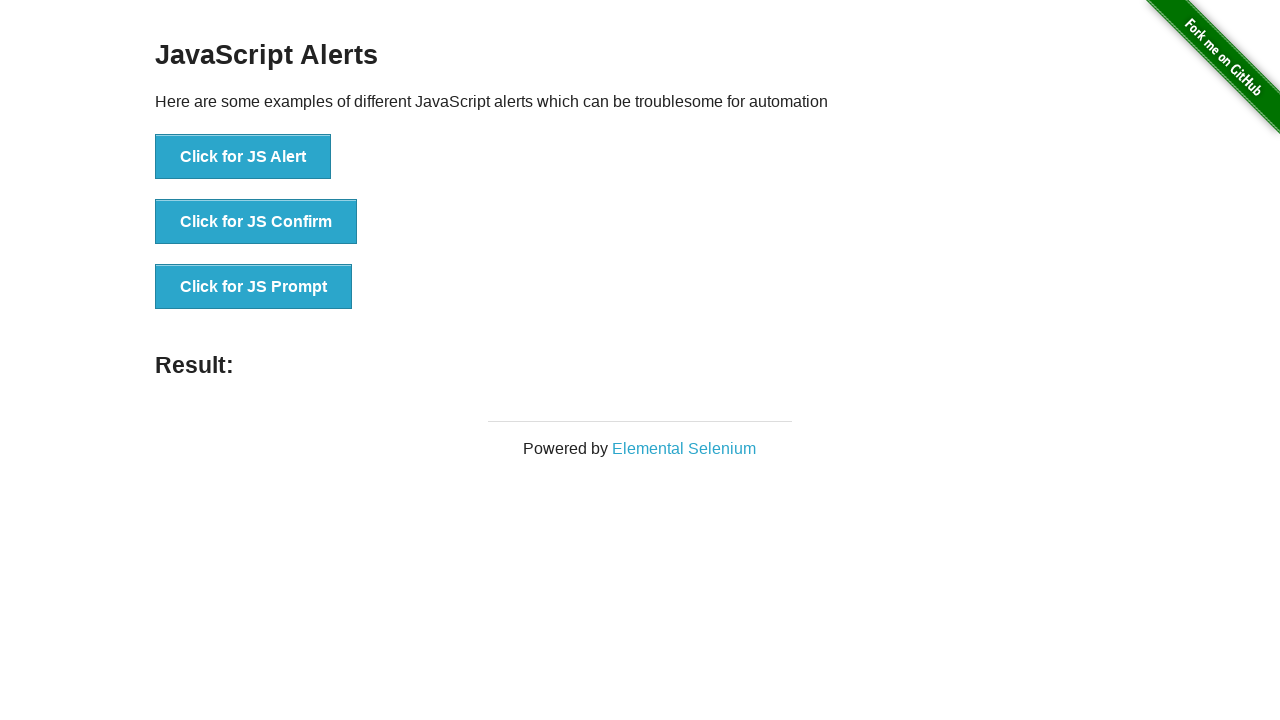

Clicked the JS Confirm button at (256, 222) on button[onclick*='jsConfirm']
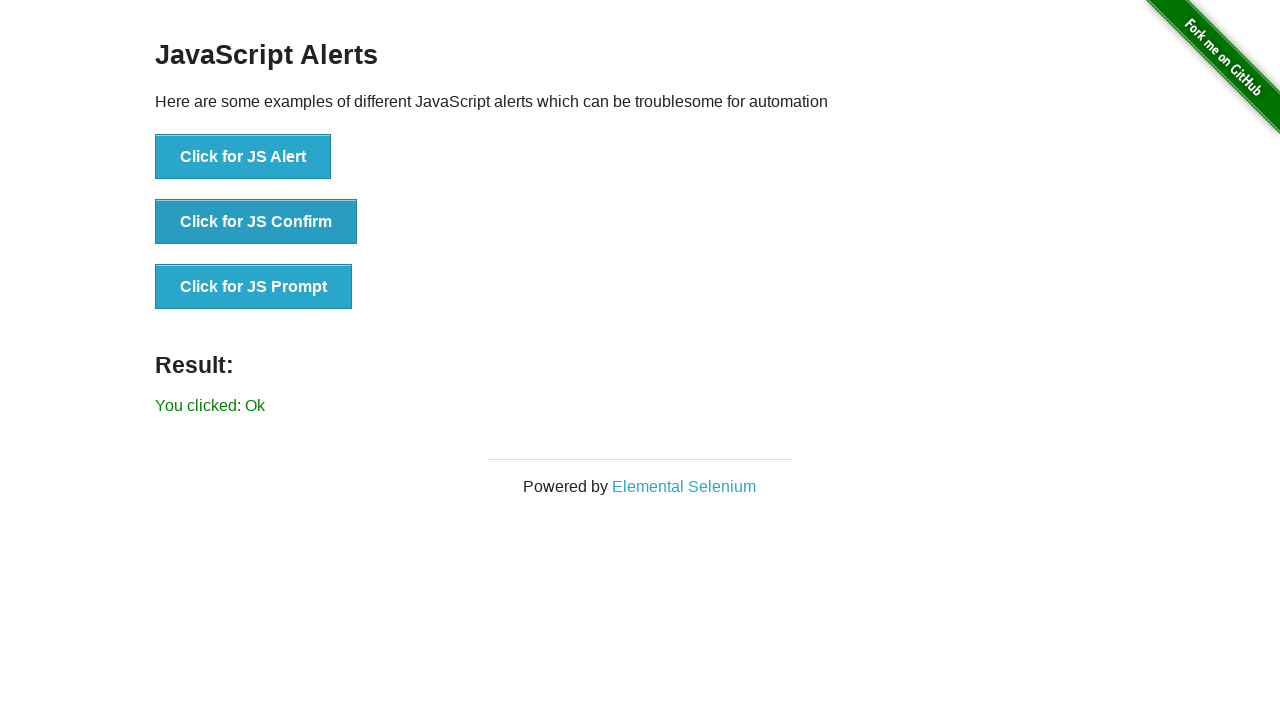

Result message element loaded
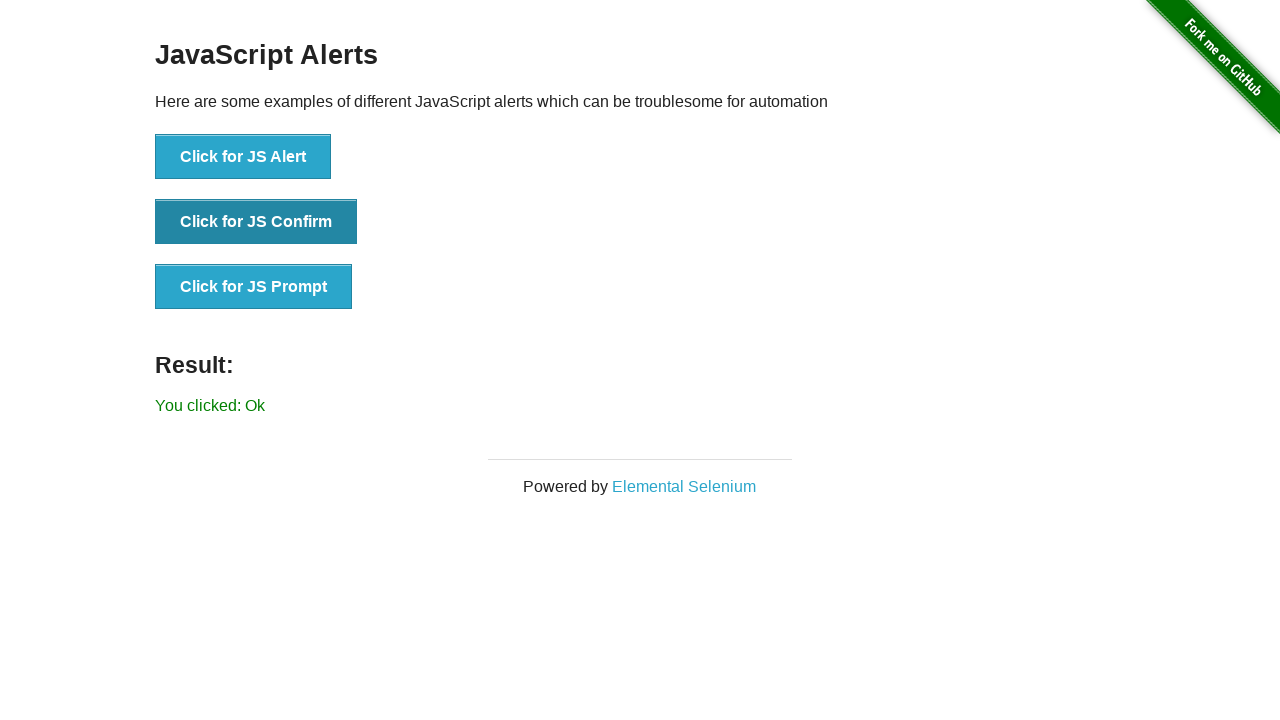

Retrieved result text content
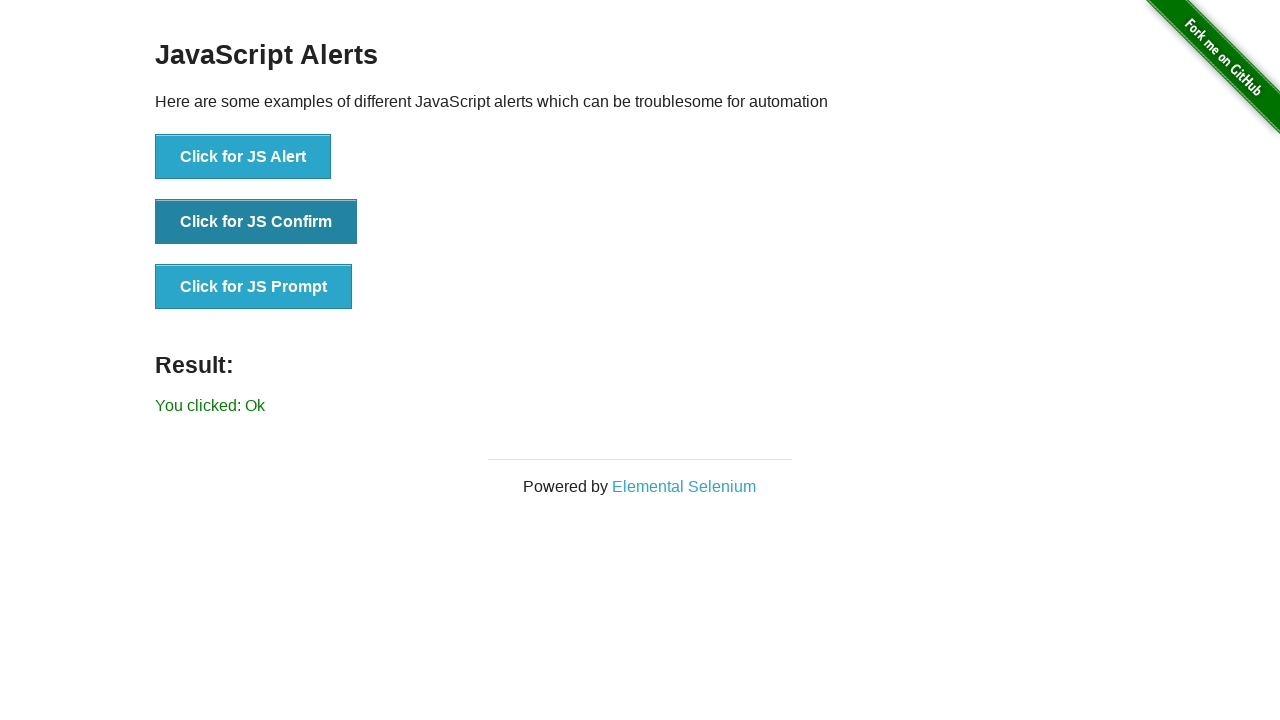

Verified result message contains 'You clicked: Ok'
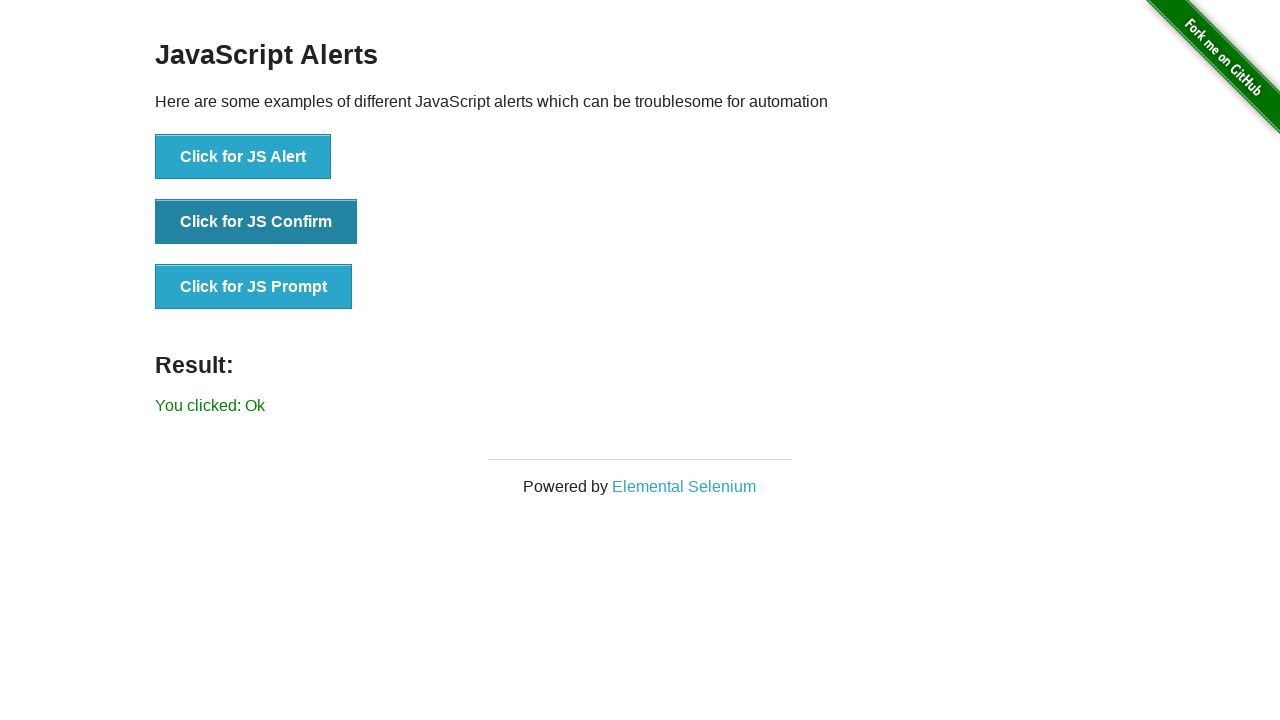

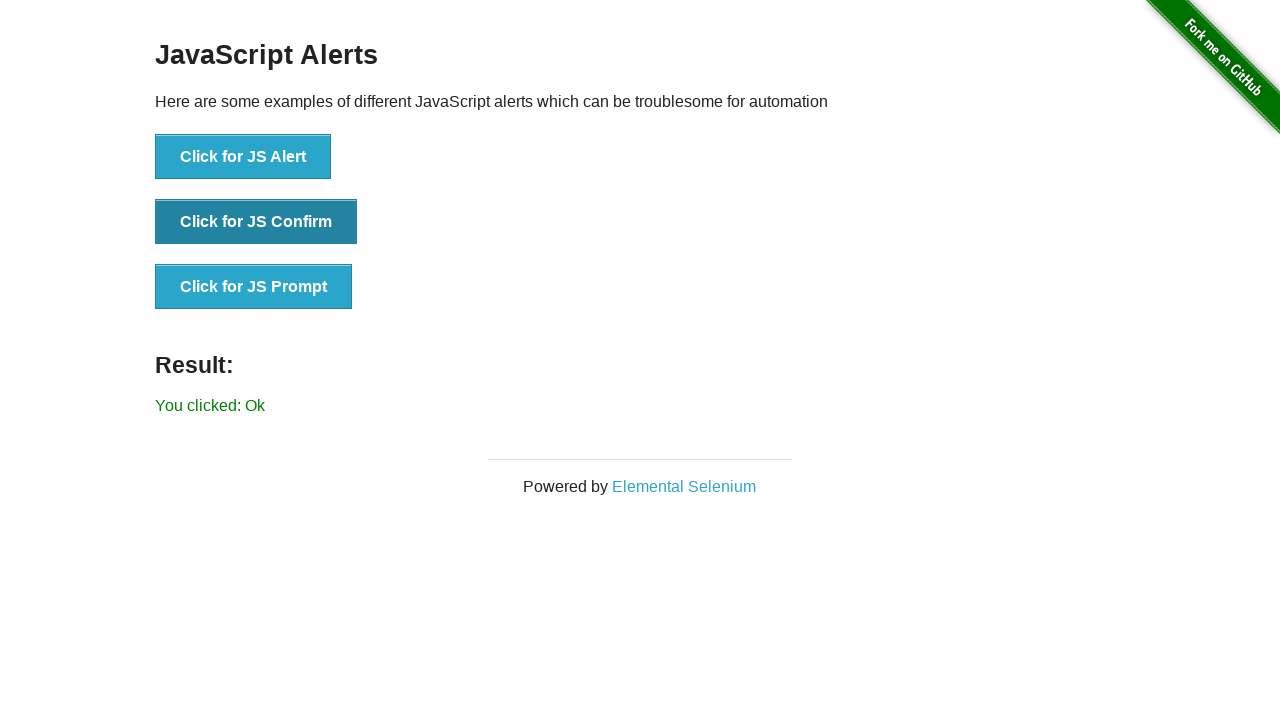